Tests scrolling functionality on a select menu page by scrolling down and then back up

Starting URL: https://demoqa.com/select-menu

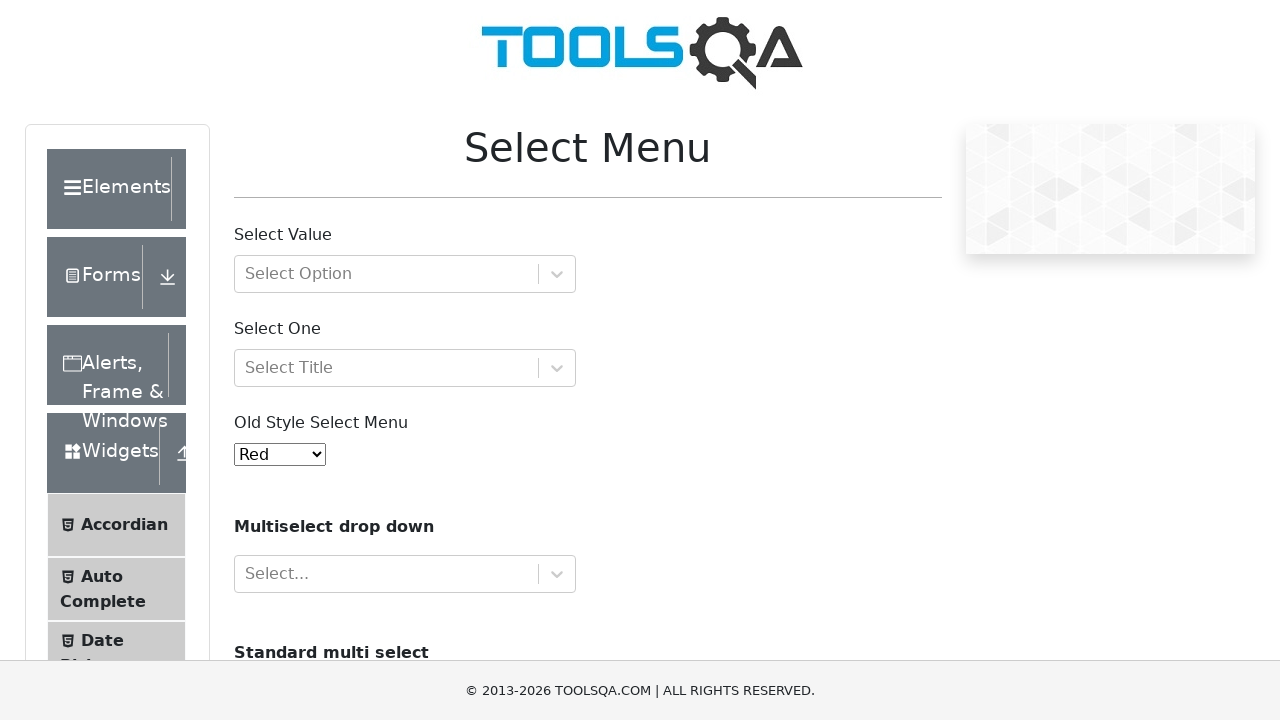

Located select menu element with id 'oldSelectMenu'
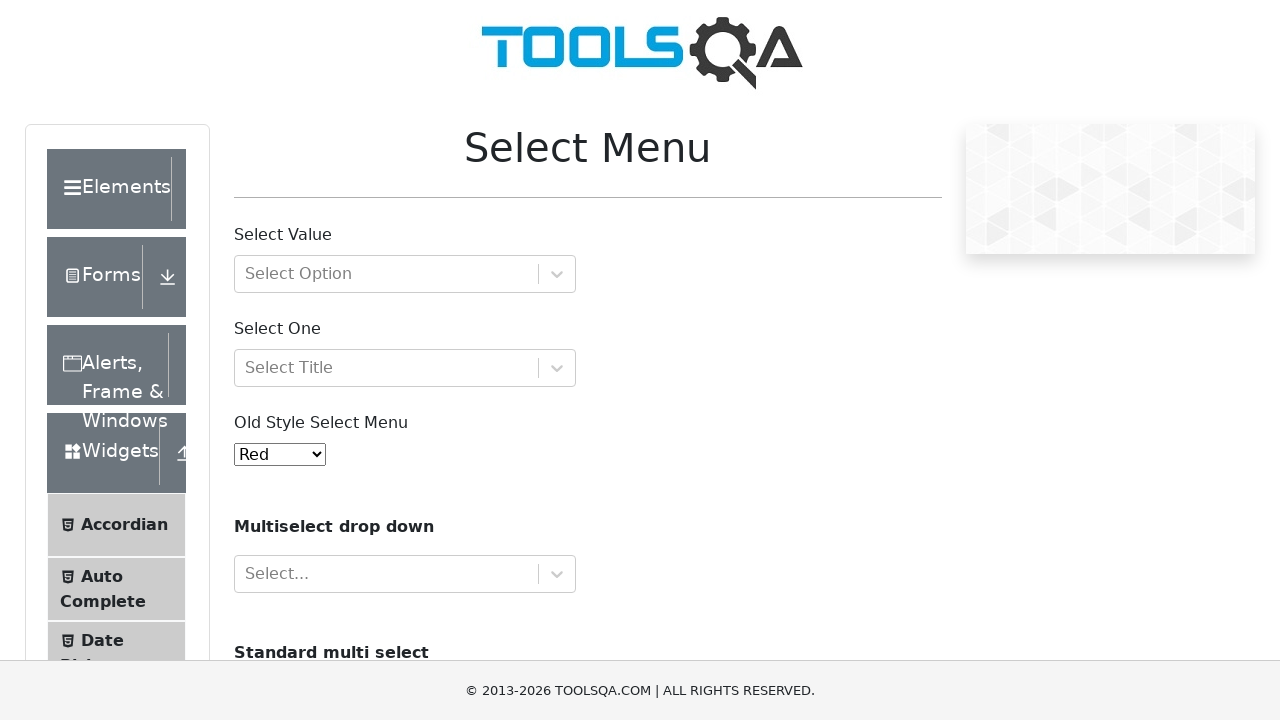

Scrolled down 150 pixels
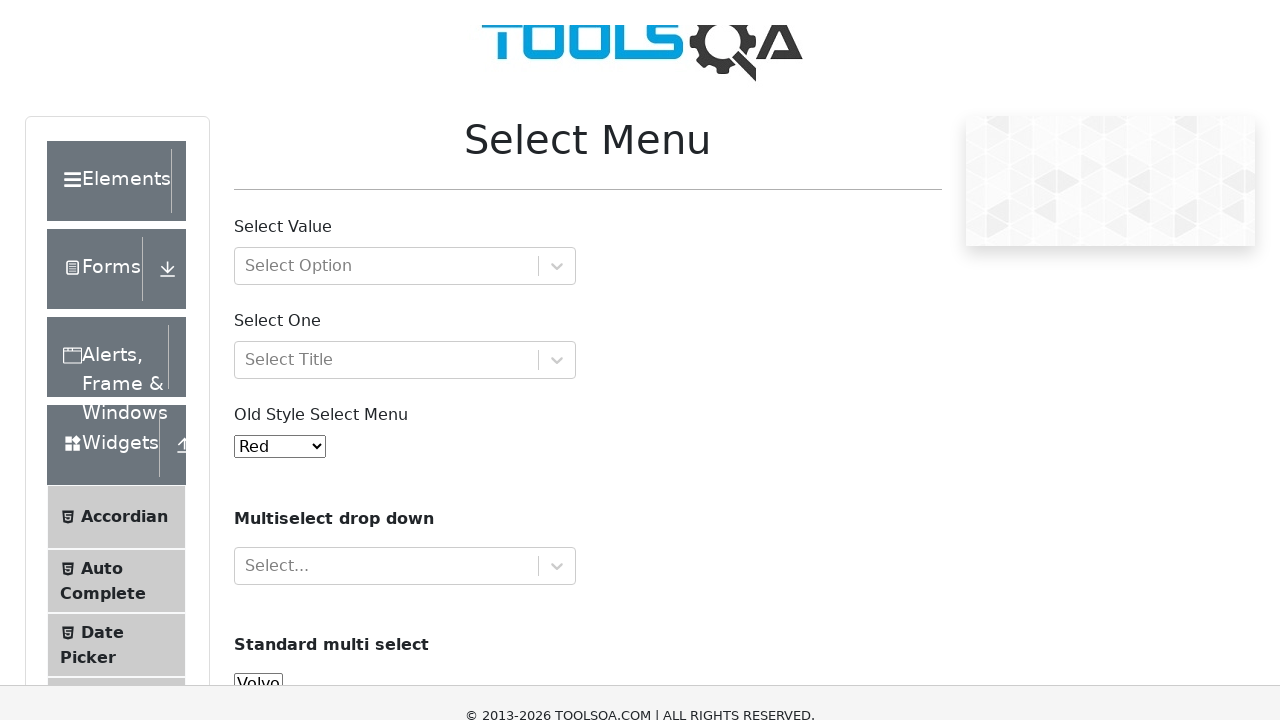

Waited 3 seconds after scrolling down
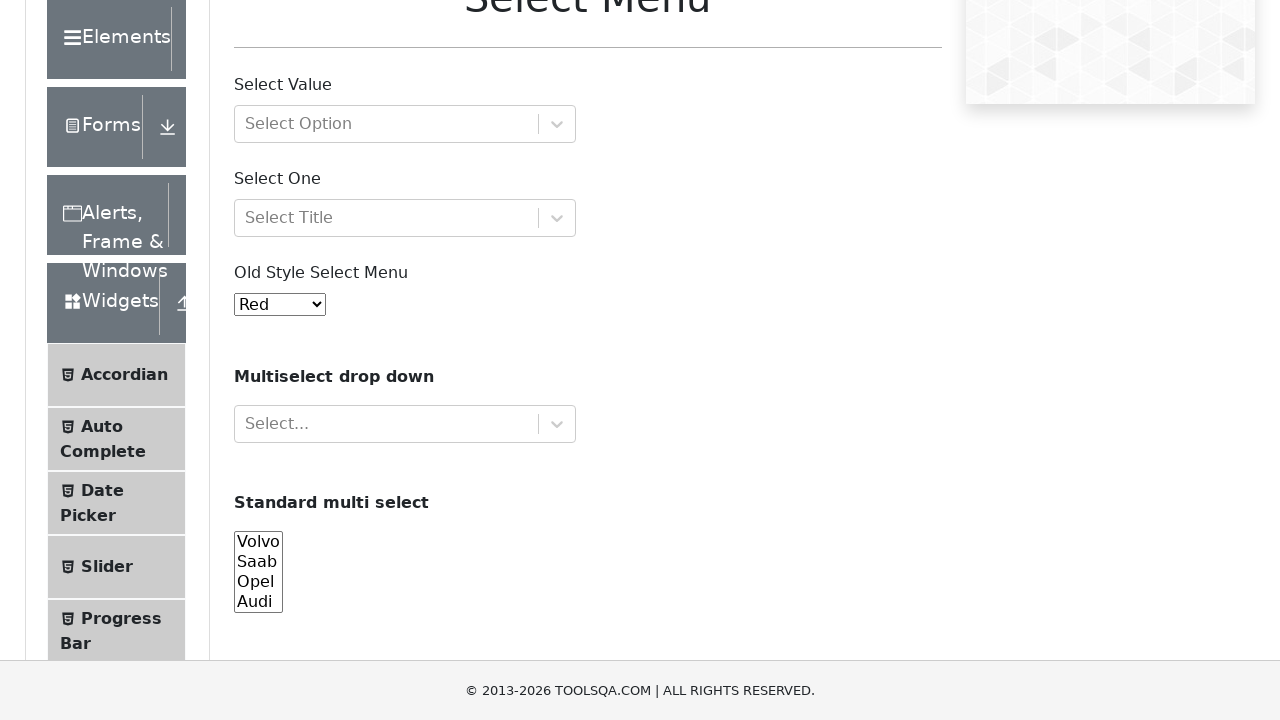

Scrolled back up 150 pixels
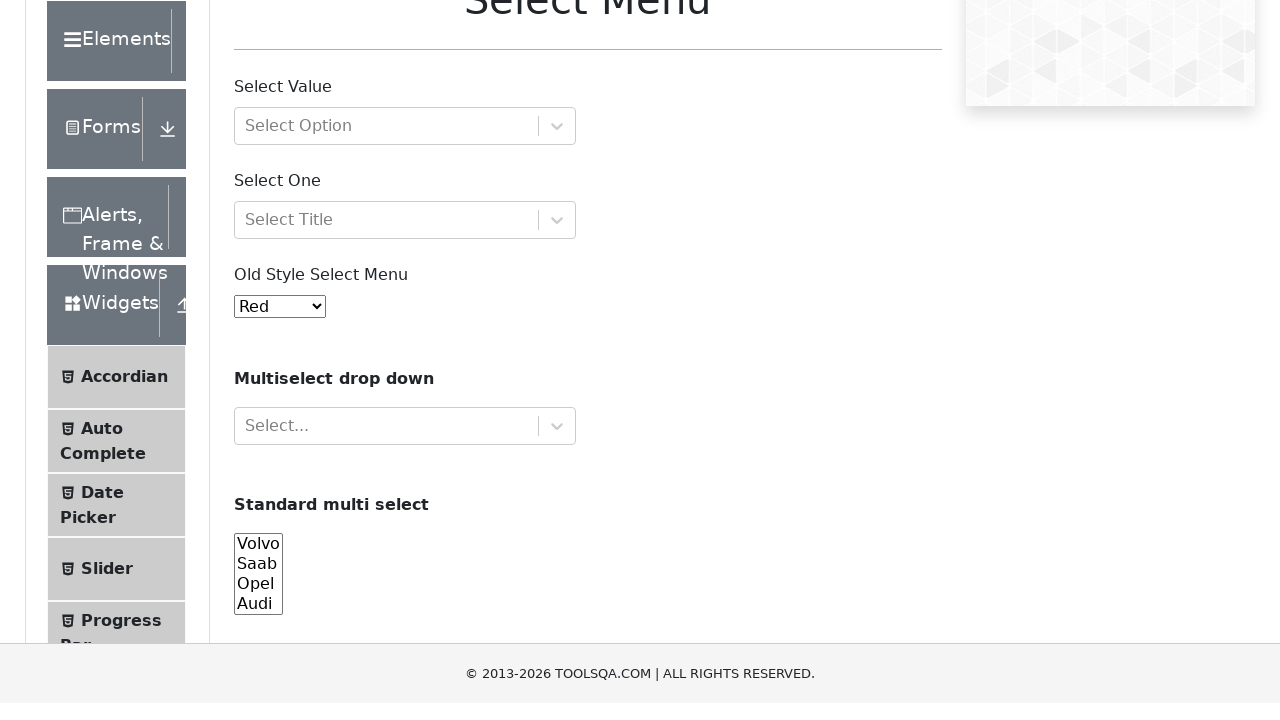

Waited 3 seconds after scrolling back up
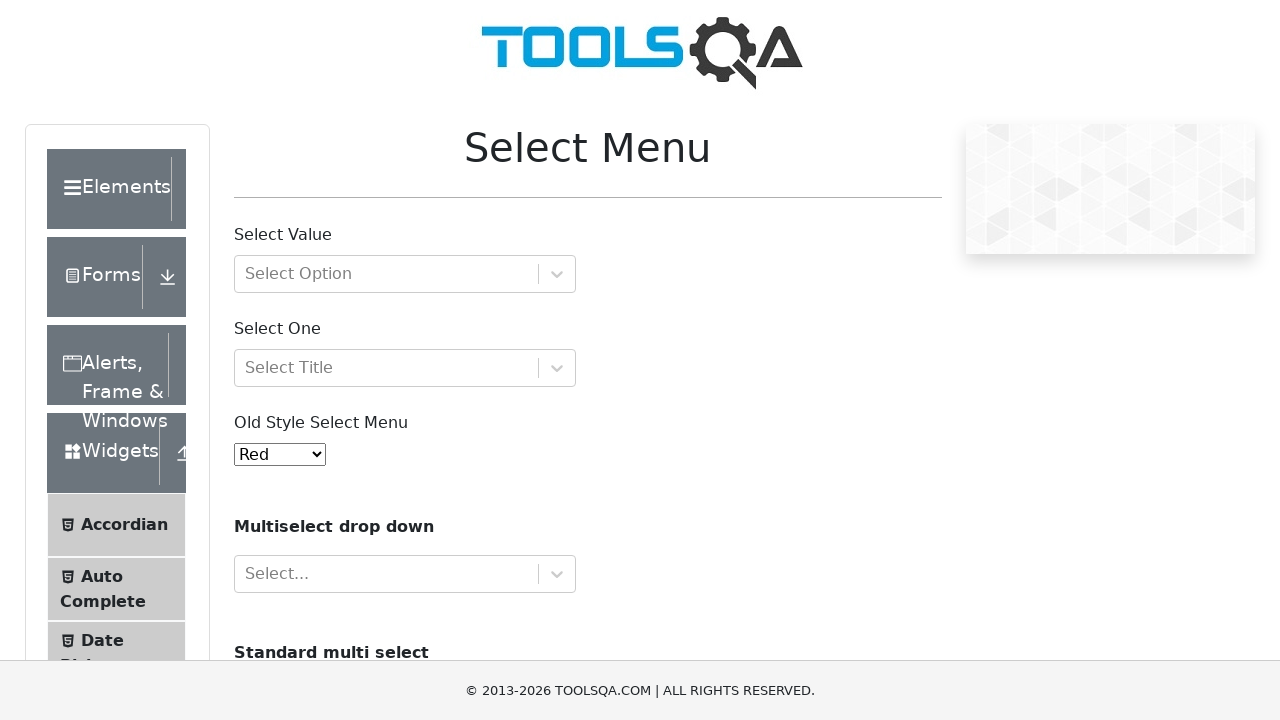

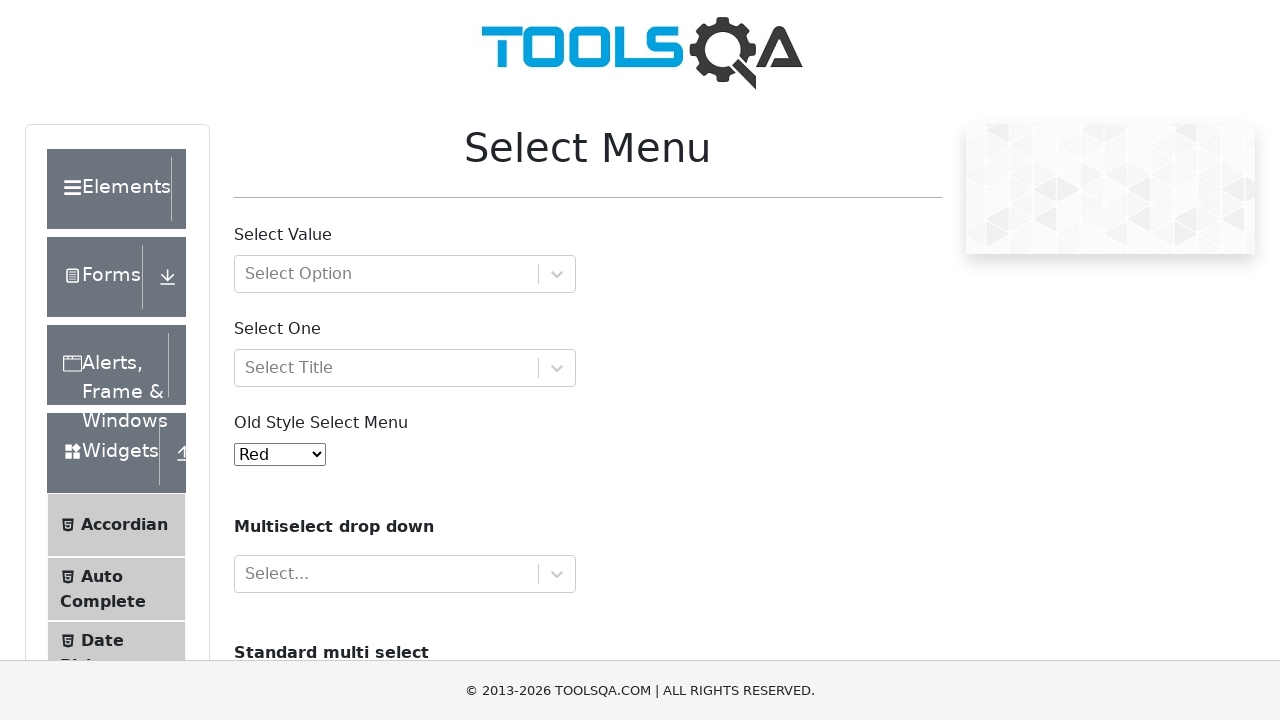